Tests that the complete all checkbox updates state when individual items are completed or cleared

Starting URL: https://demo.playwright.dev/todomvc

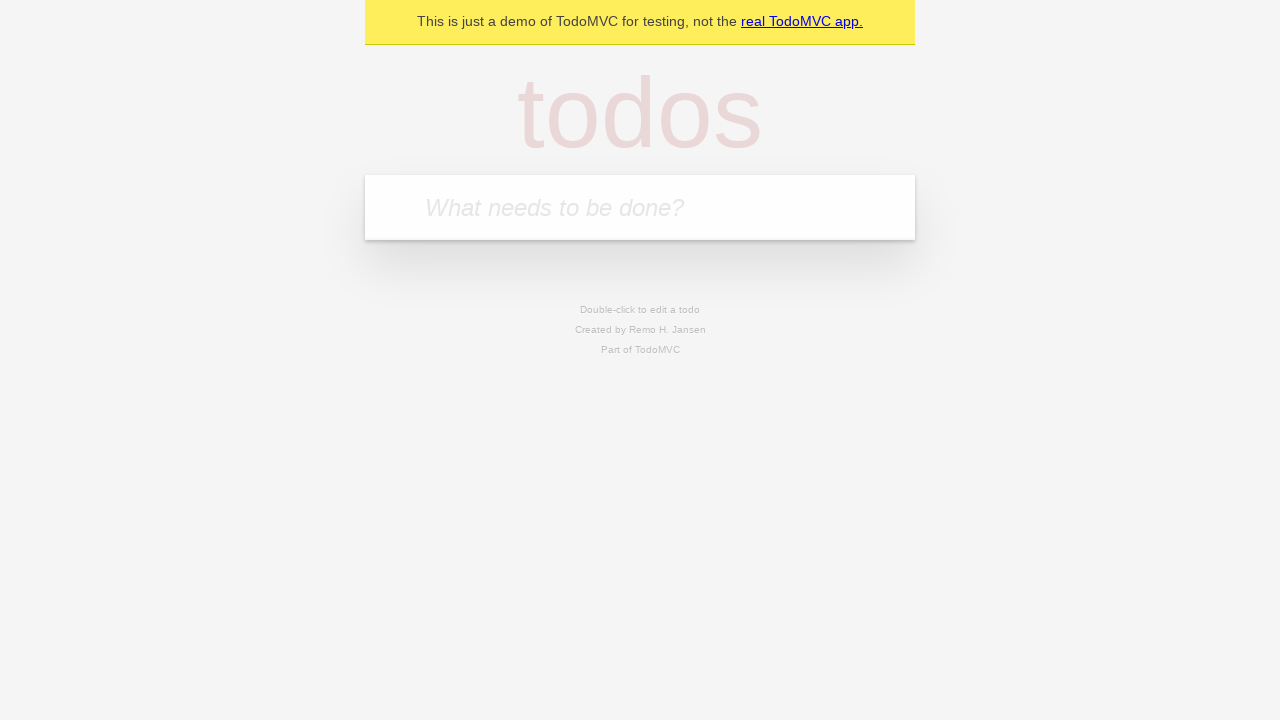

Filled todo input with 'buy some cheese' on internal:attr=[placeholder="What needs to be done?"i]
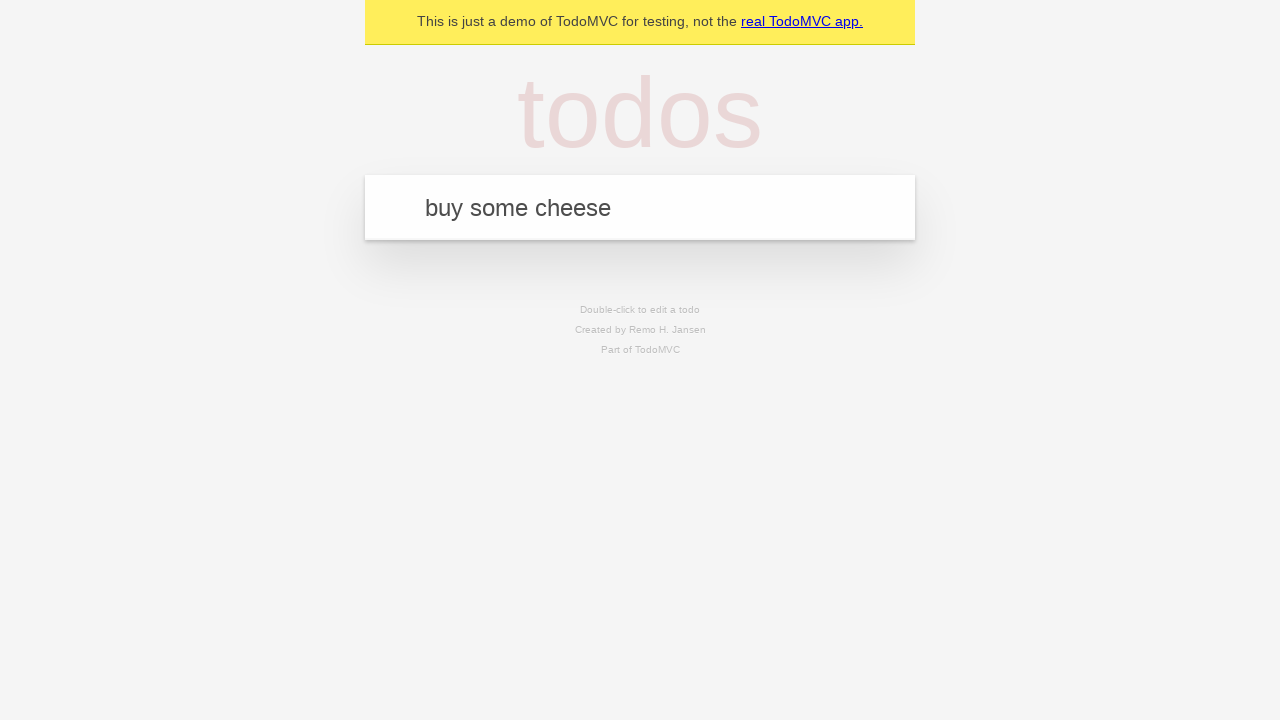

Pressed Enter to add first todo item on internal:attr=[placeholder="What needs to be done?"i]
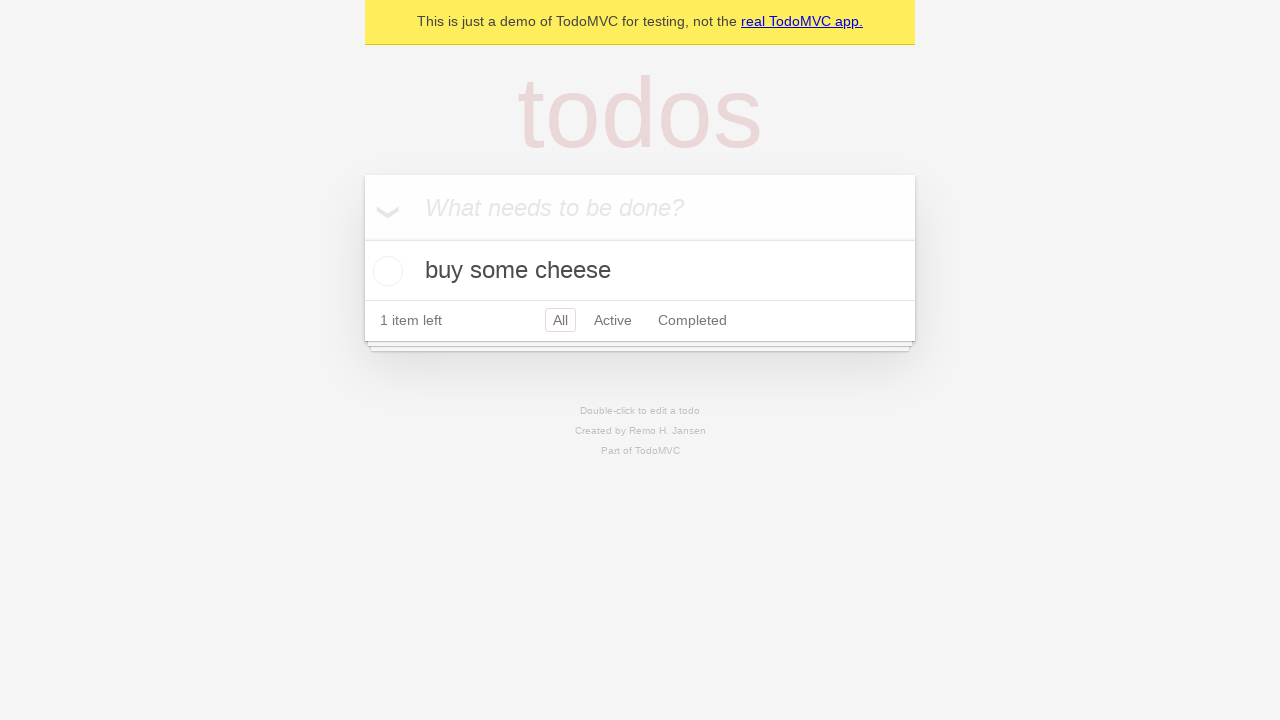

Filled todo input with 'feed the cat' on internal:attr=[placeholder="What needs to be done?"i]
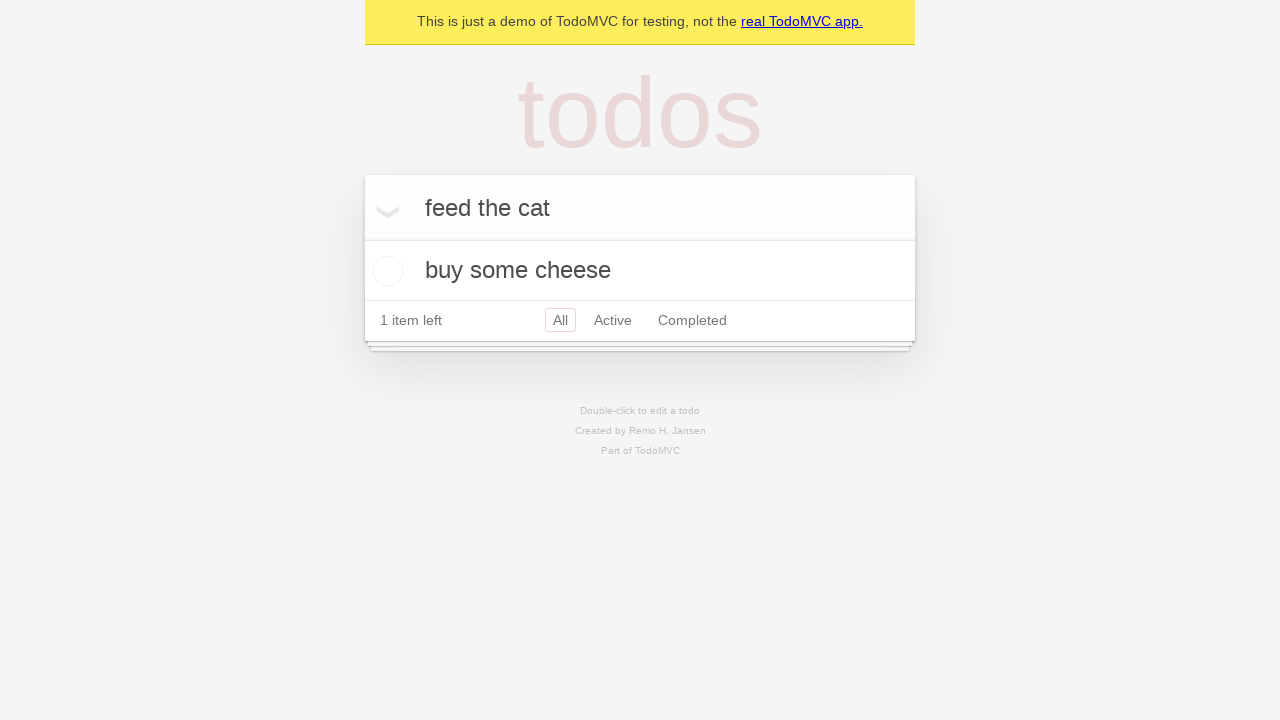

Pressed Enter to add second todo item on internal:attr=[placeholder="What needs to be done?"i]
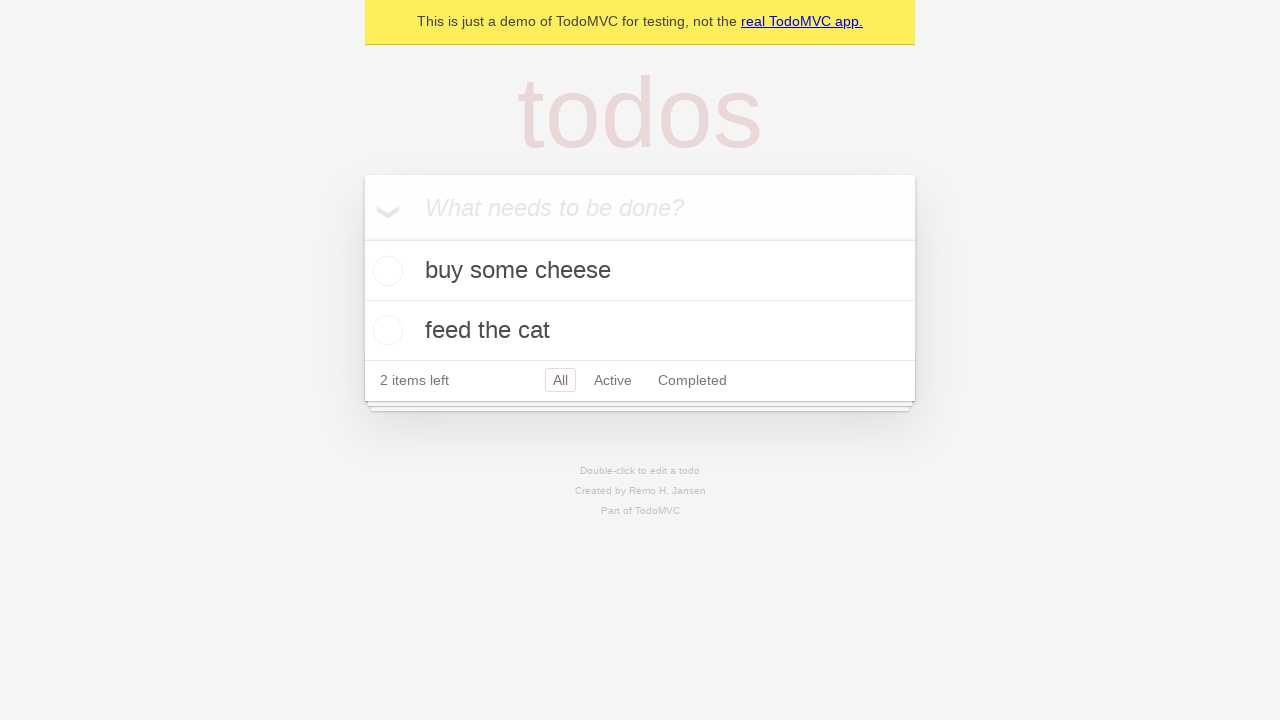

Filled todo input with 'book a doctors appointment' on internal:attr=[placeholder="What needs to be done?"i]
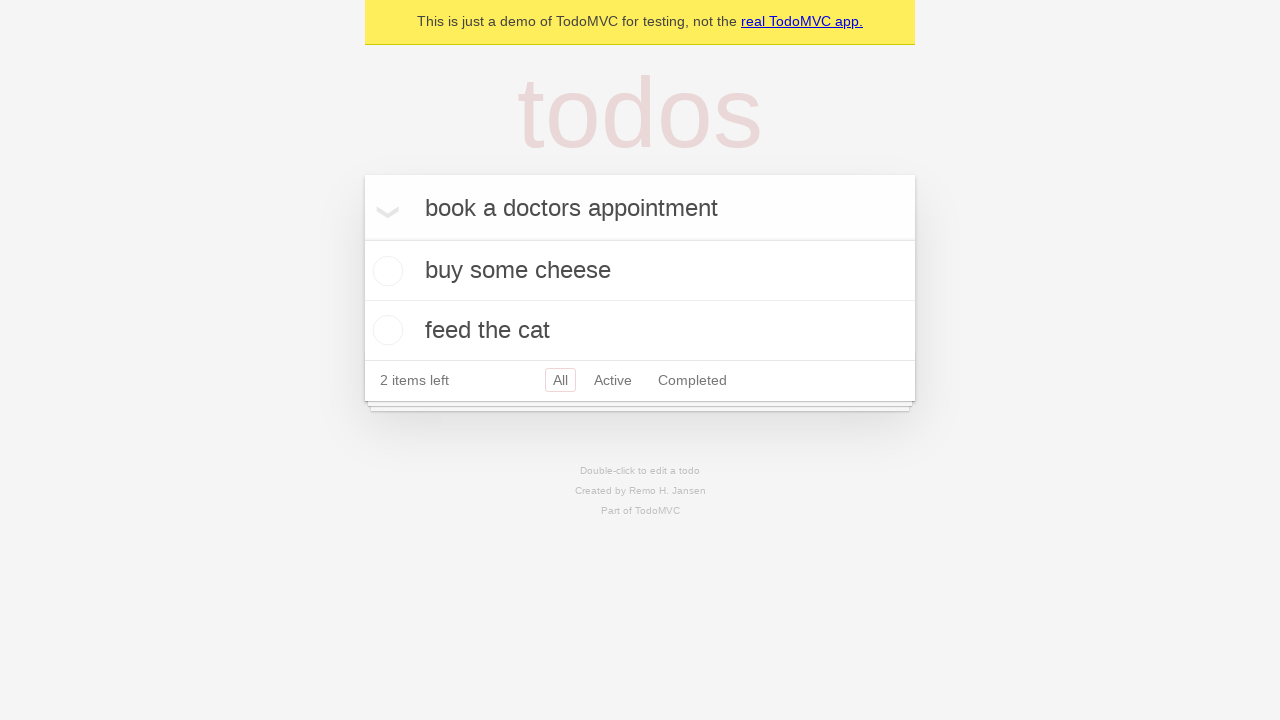

Pressed Enter to add third todo item on internal:attr=[placeholder="What needs to be done?"i]
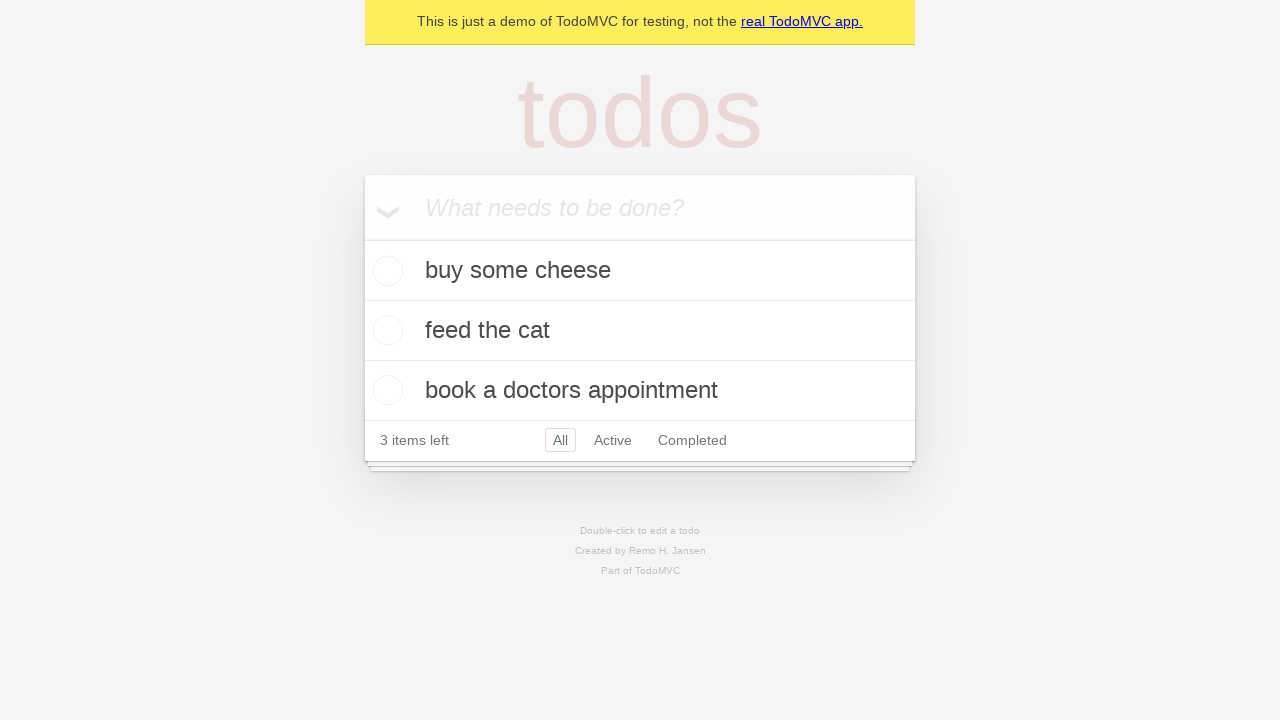

Checked 'Mark all as complete' checkbox to complete all items at (362, 238) on internal:label="Mark all as complete"i
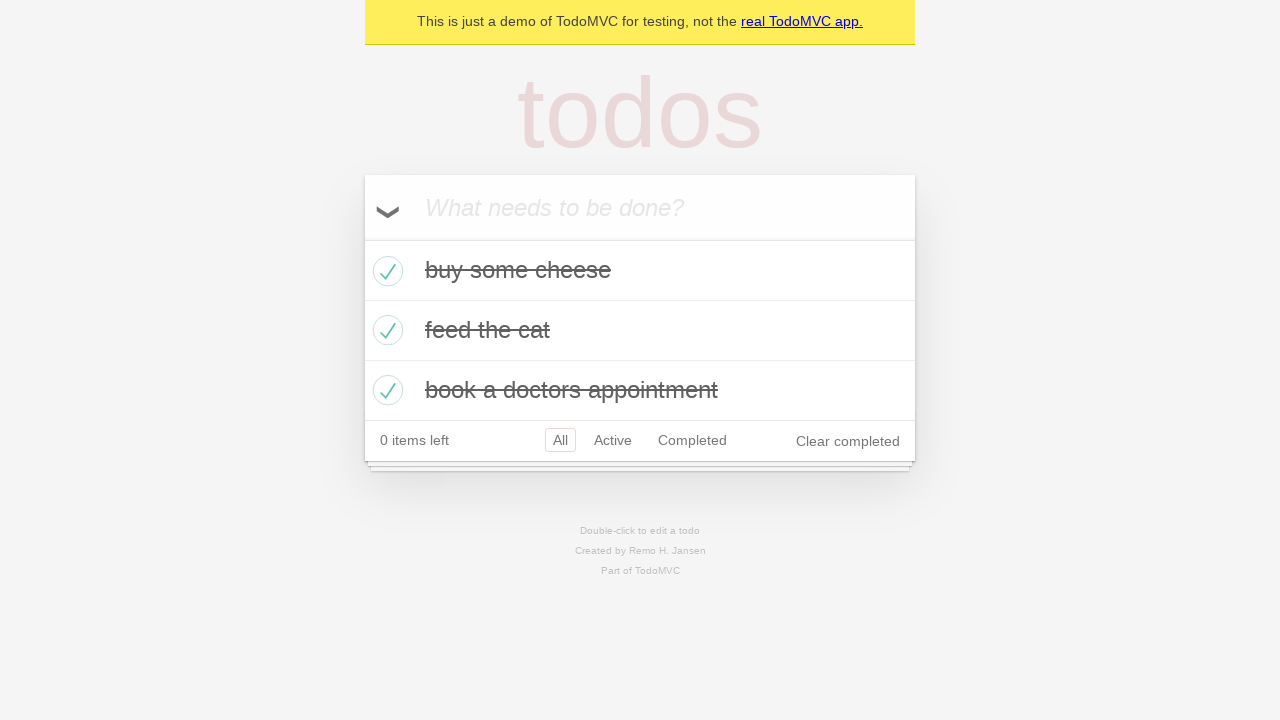

Unchecked the first todo item checkbox at (385, 271) on internal:testid=[data-testid="todo-item"s] >> nth=0 >> internal:role=checkbox
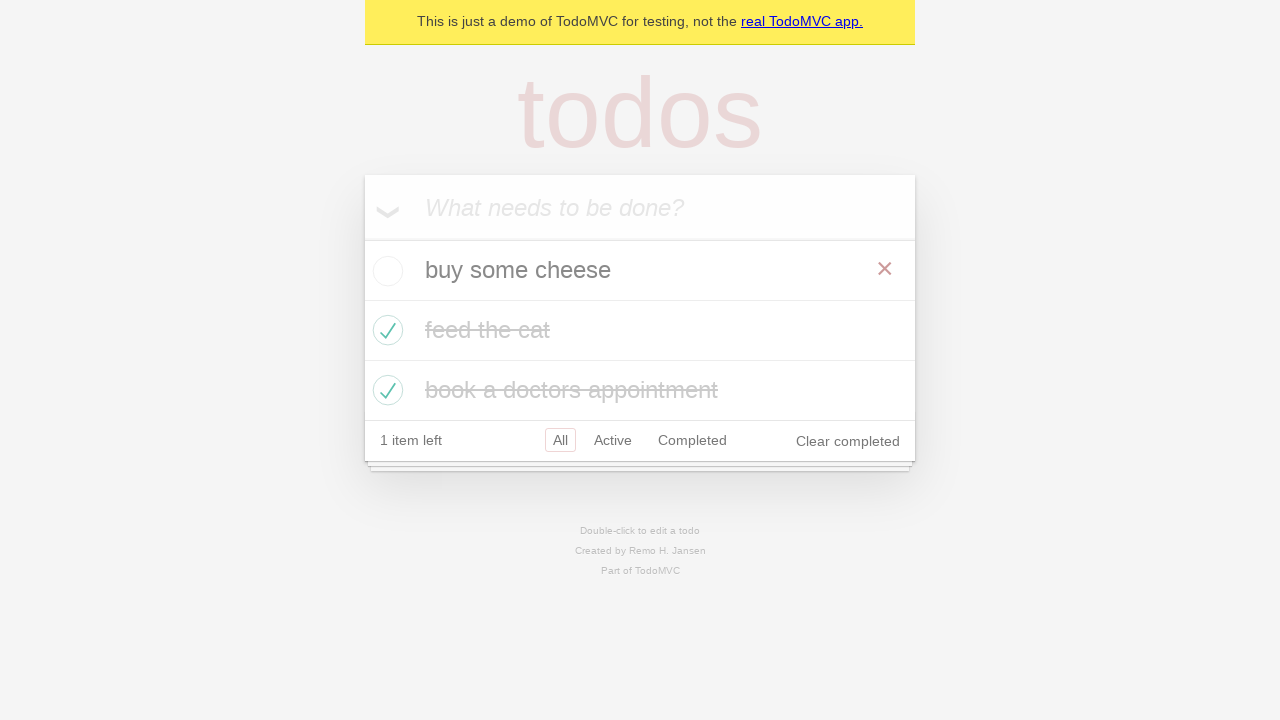

Rechecked the first todo item checkbox at (385, 271) on internal:testid=[data-testid="todo-item"s] >> nth=0 >> internal:role=checkbox
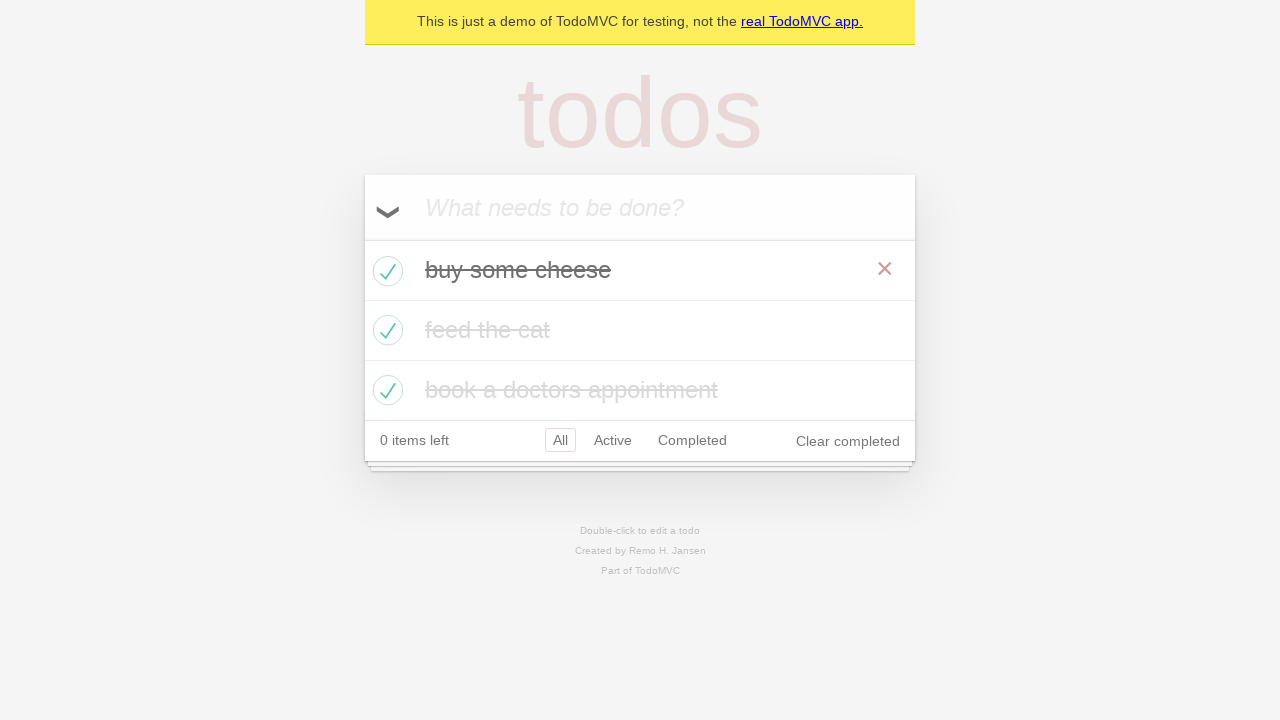

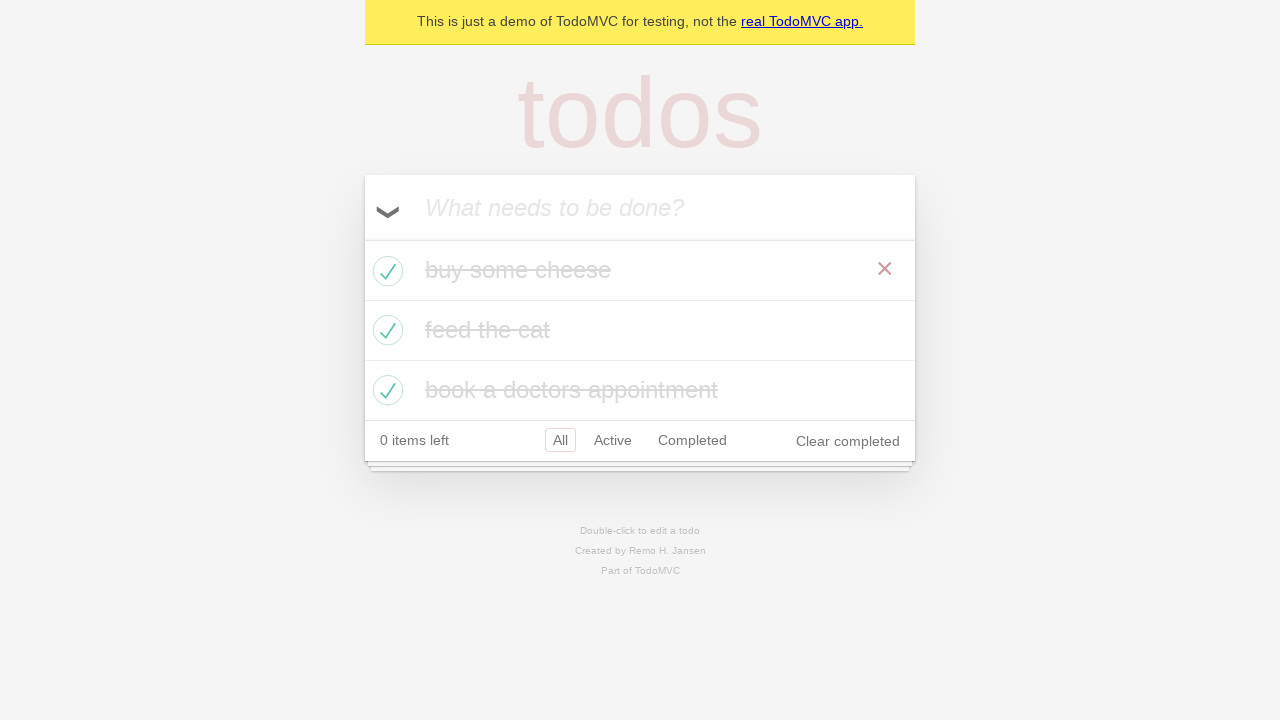